Opens GitHub homepage, scrolls to footer, and clicks on Twitter social icon

Starting URL: https://github.com

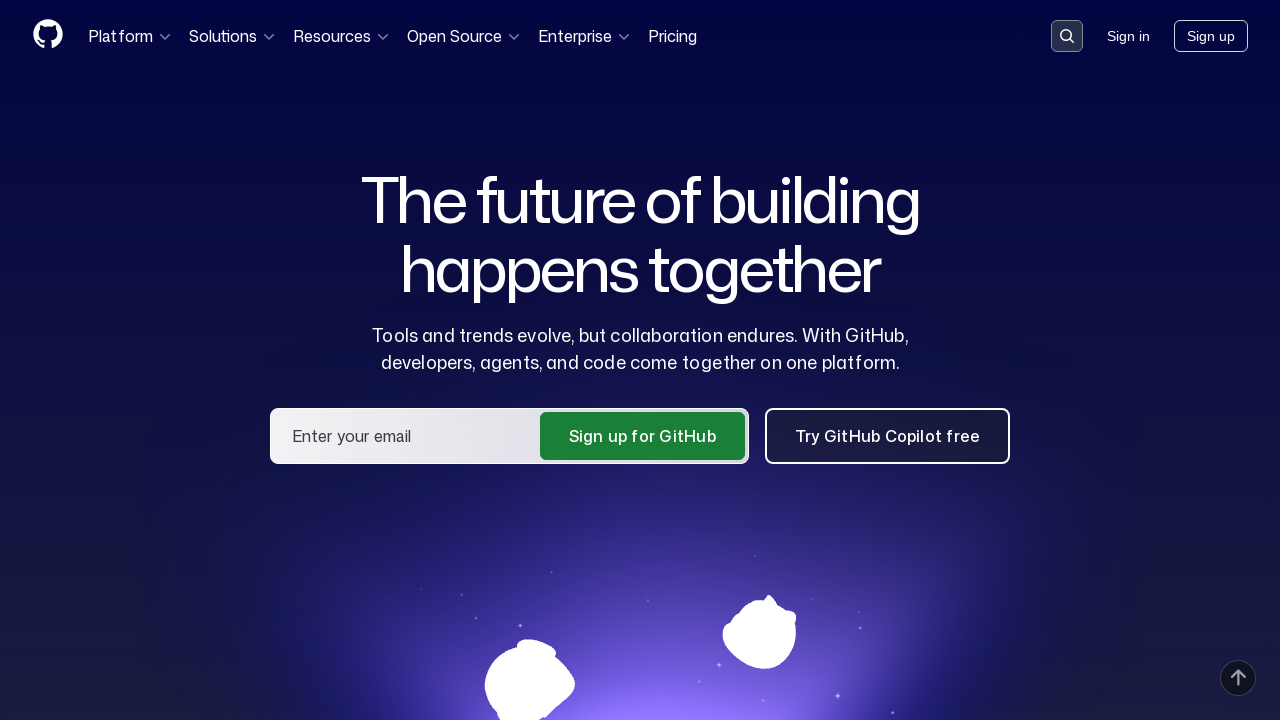

Located Twitter social icon in footer
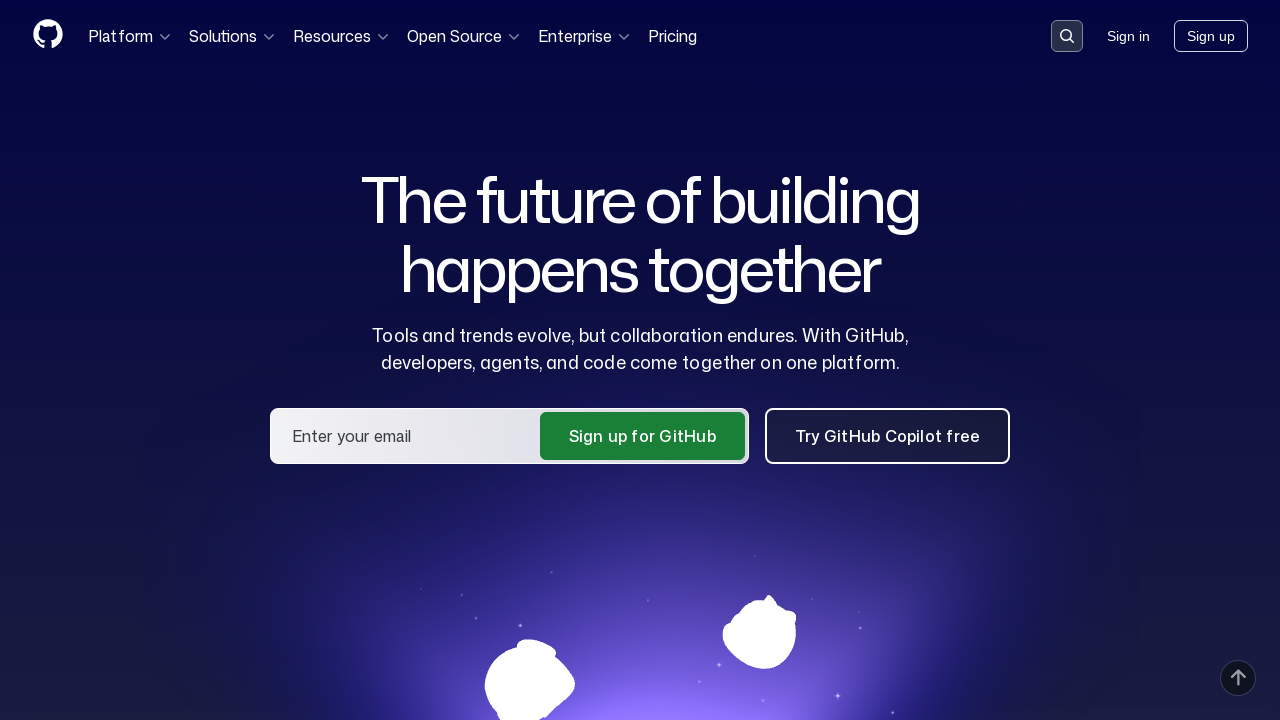

Scrolled to Twitter icon in footer
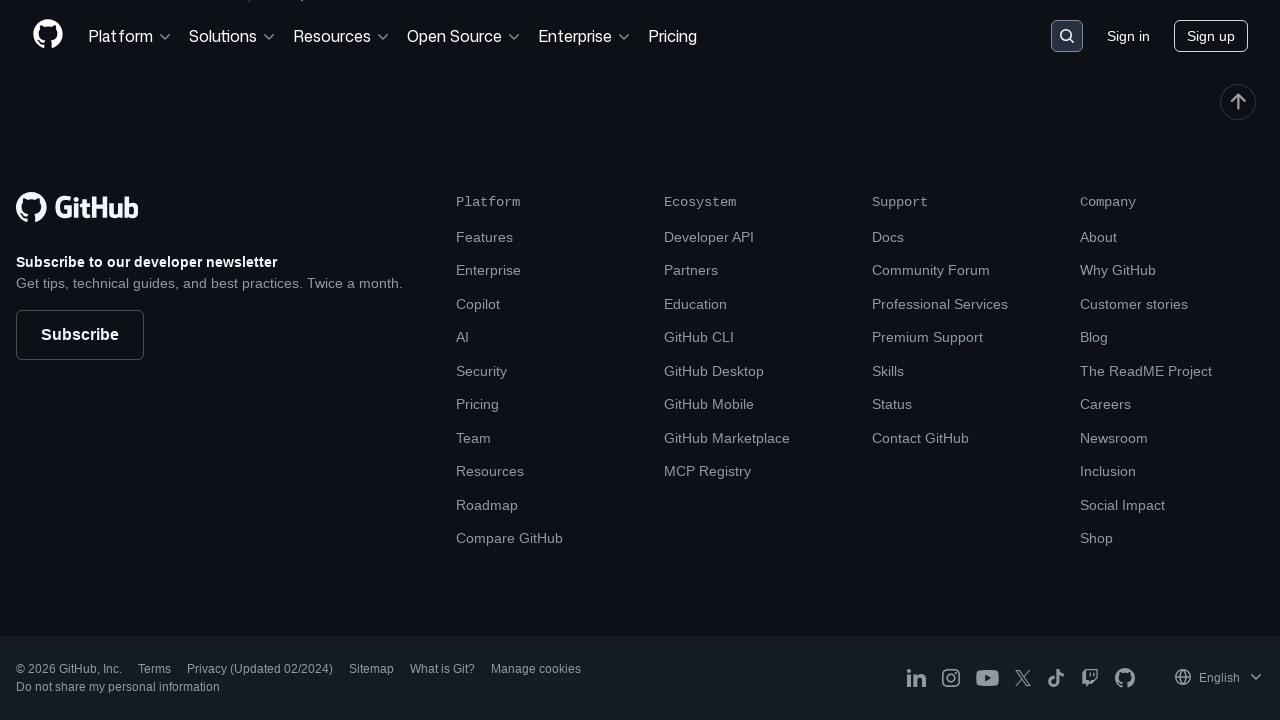

Clicked Twitter social icon at (154, 669) on ((//footer[@role='contentinfo']//ul)[5]//a)[1]
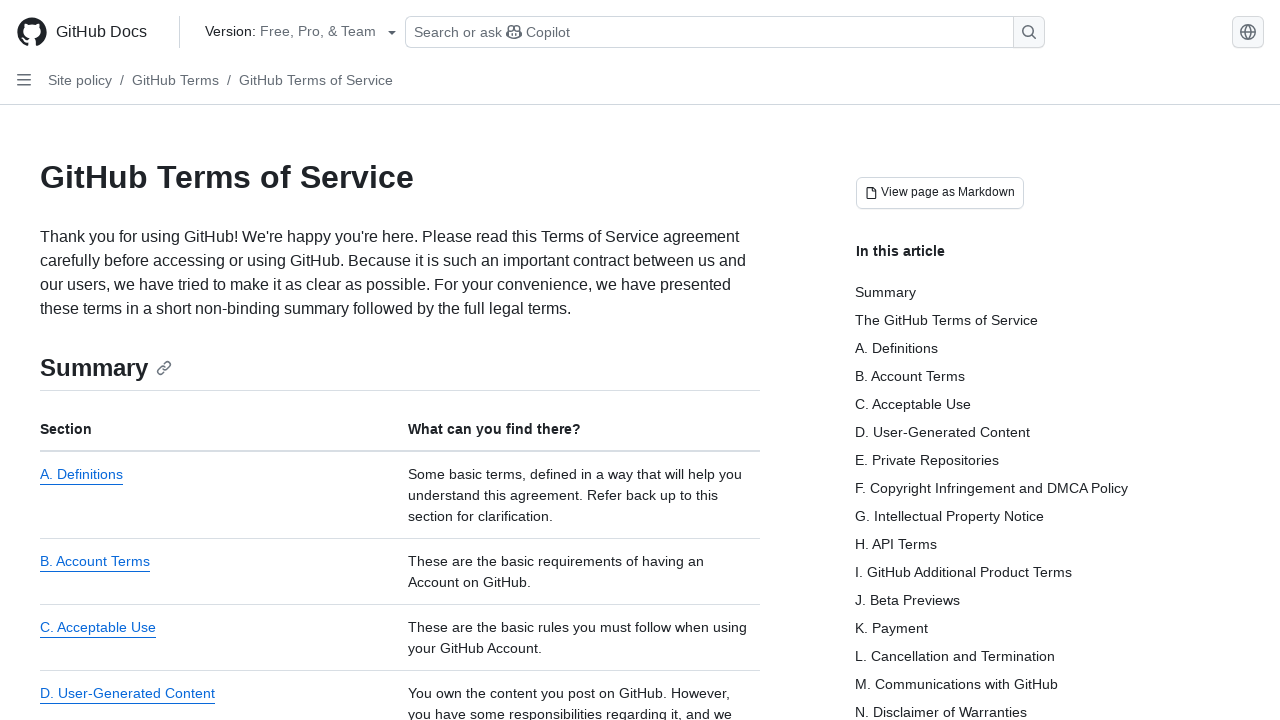

Page navigation completed and DOM content loaded
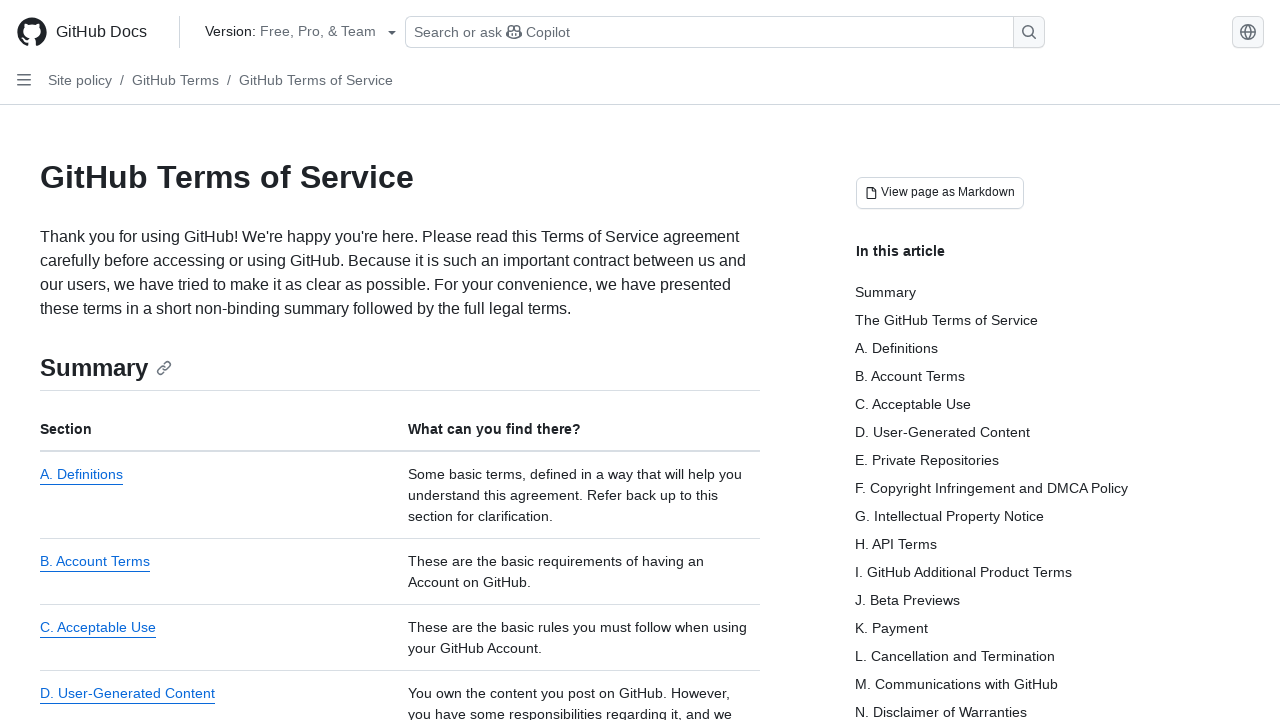

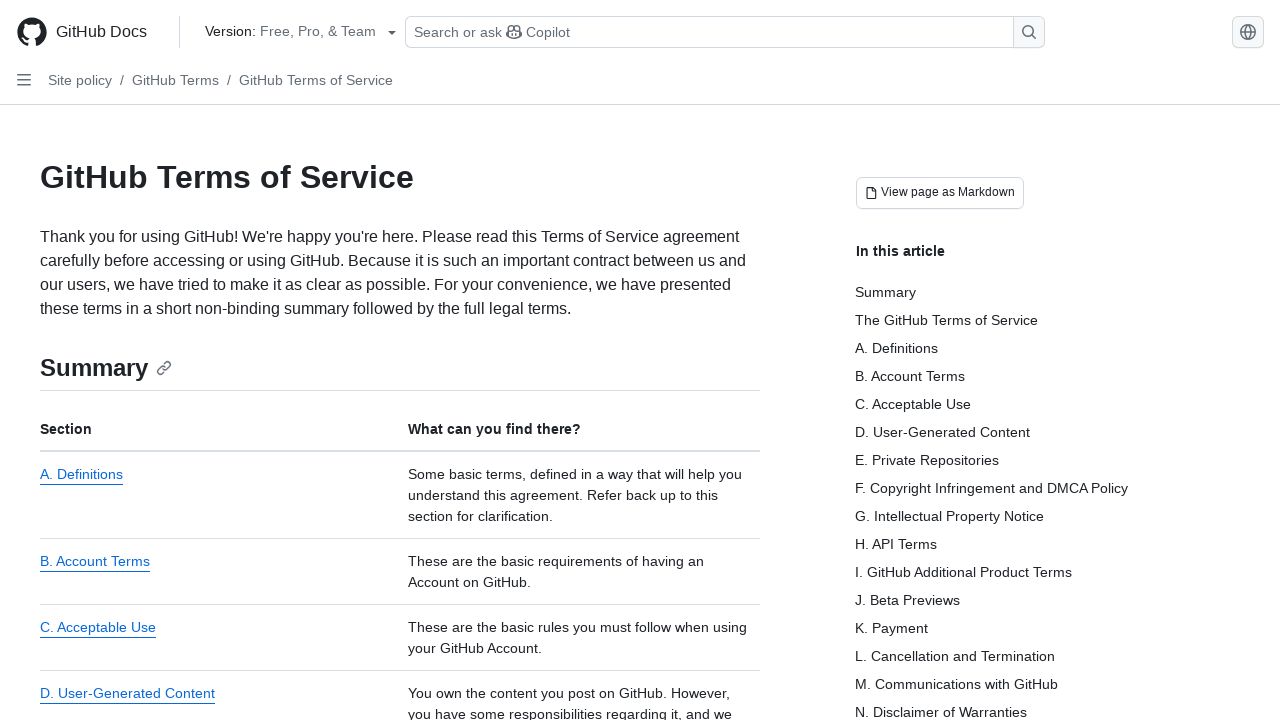